Tests that the browser back button works correctly with todo filters.

Starting URL: https://demo.playwright.dev/todomvc

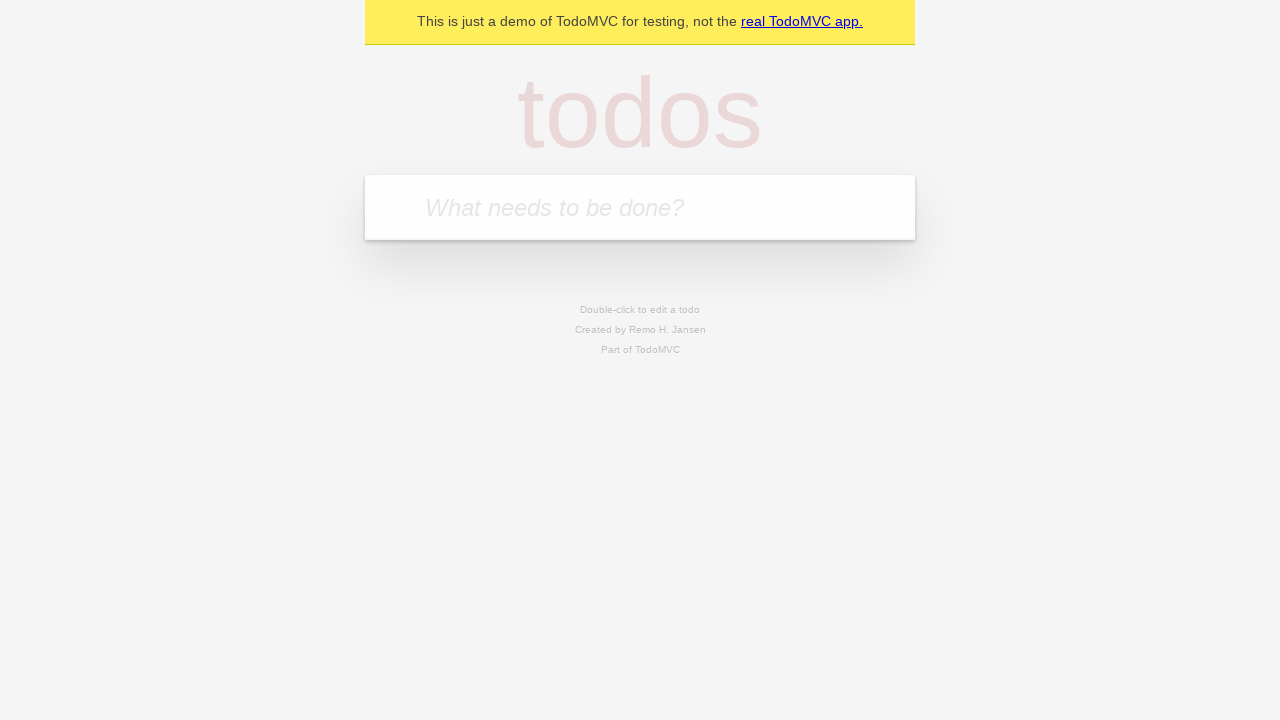

Filled todo input with 'buy some cheese' on internal:attr=[placeholder="What needs to be done?"i]
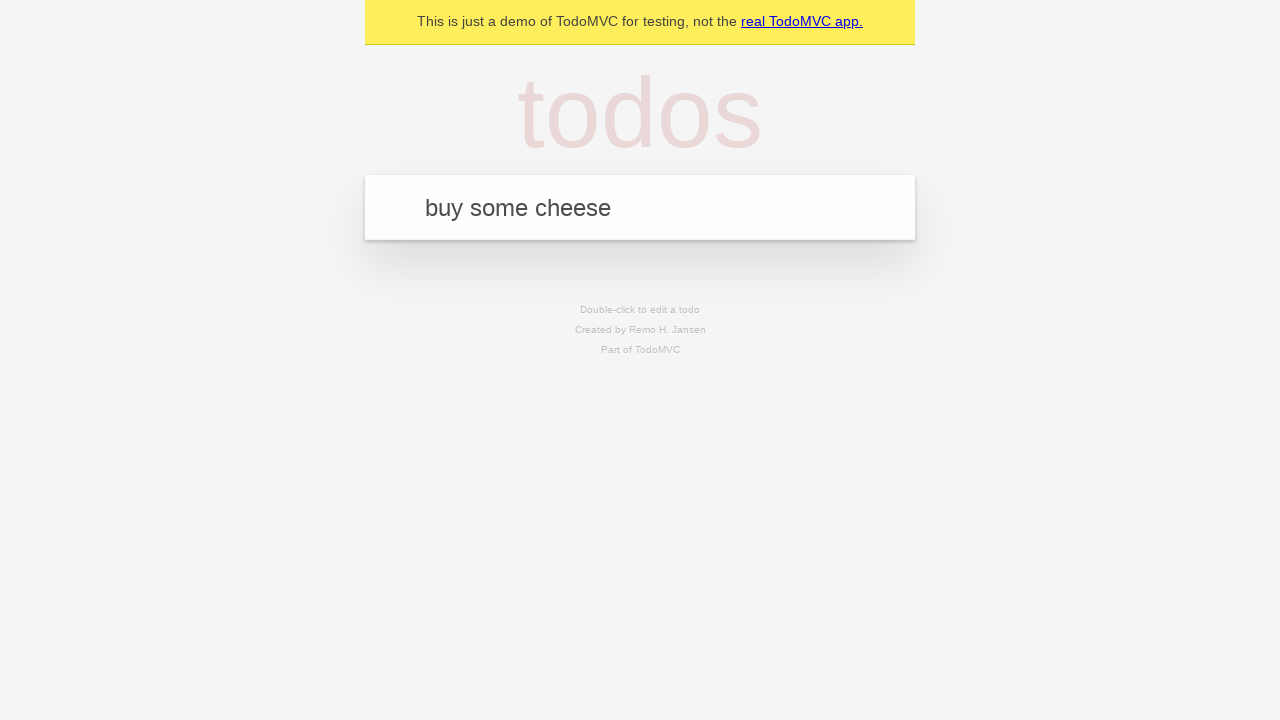

Pressed Enter to create first todo on internal:attr=[placeholder="What needs to be done?"i]
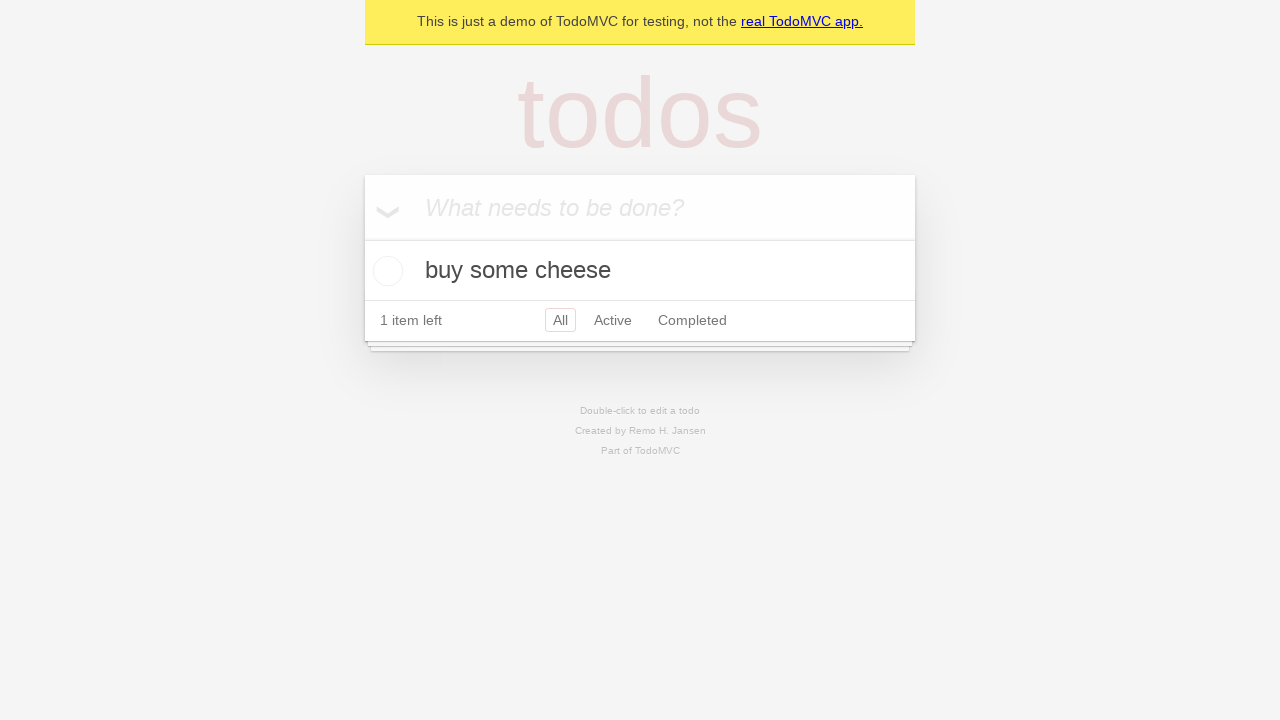

Filled todo input with 'feed the cat' on internal:attr=[placeholder="What needs to be done?"i]
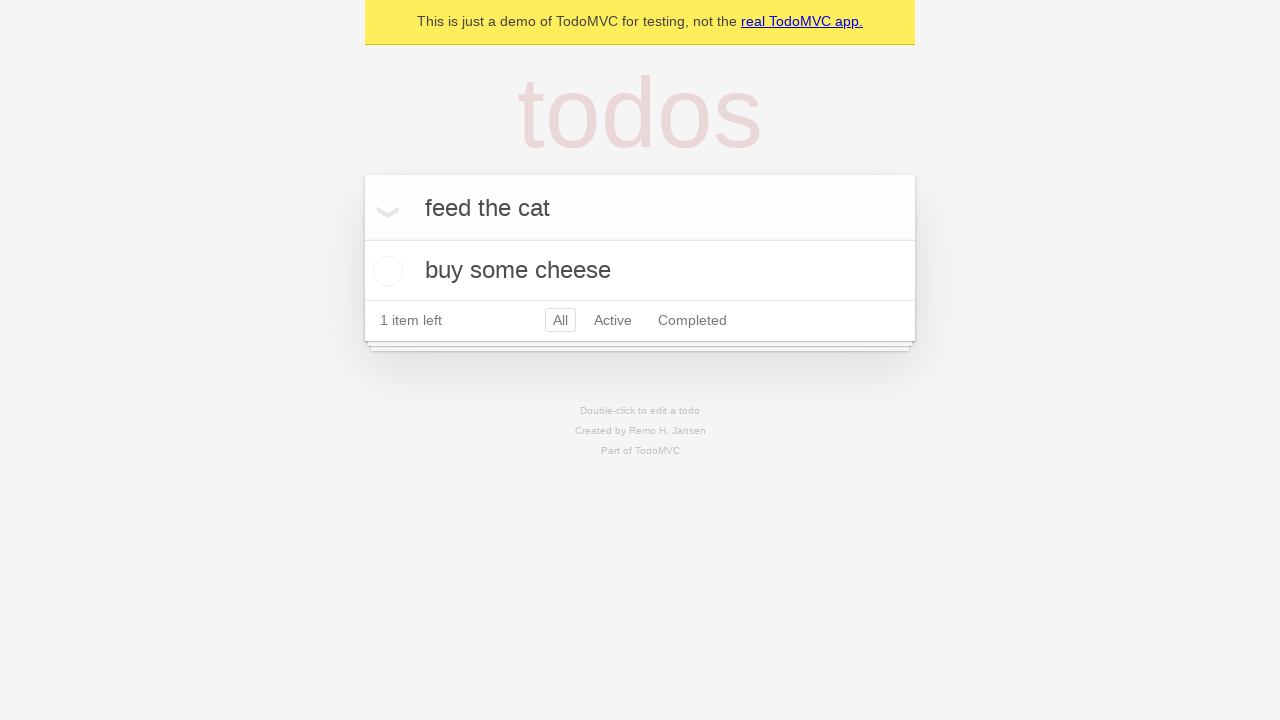

Pressed Enter to create second todo on internal:attr=[placeholder="What needs to be done?"i]
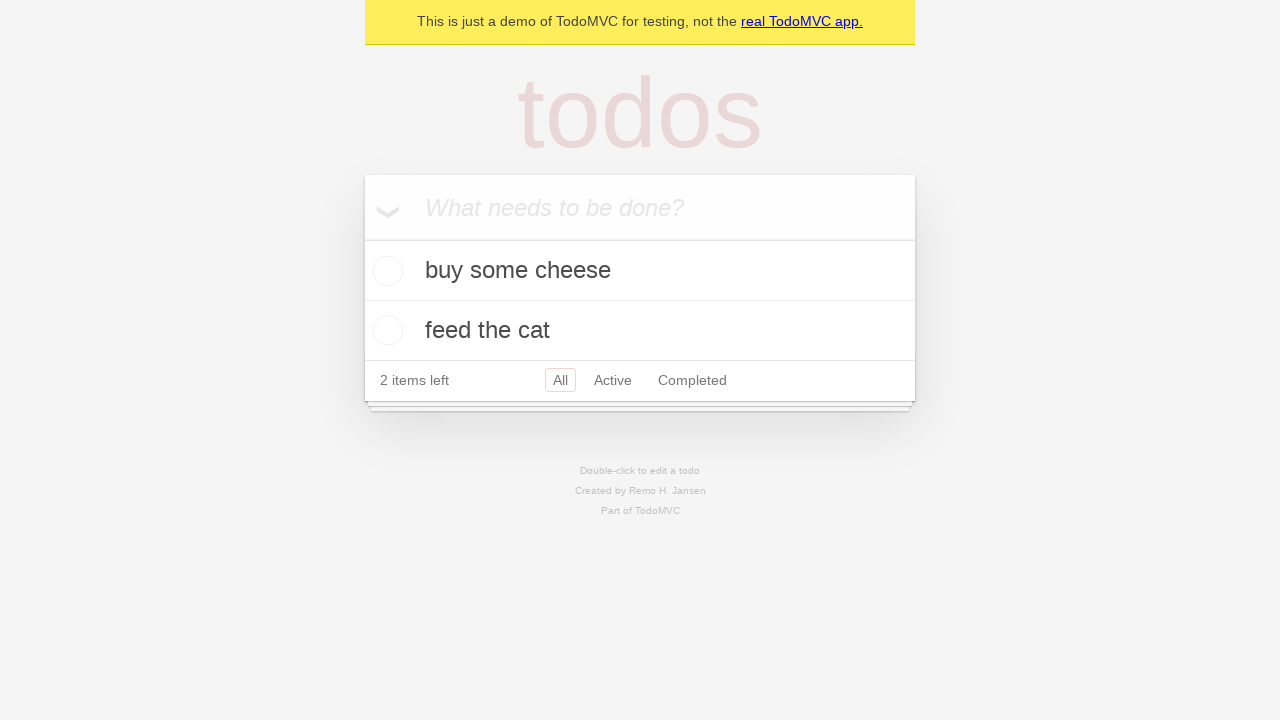

Filled todo input with 'book a doctors appointment' on internal:attr=[placeholder="What needs to be done?"i]
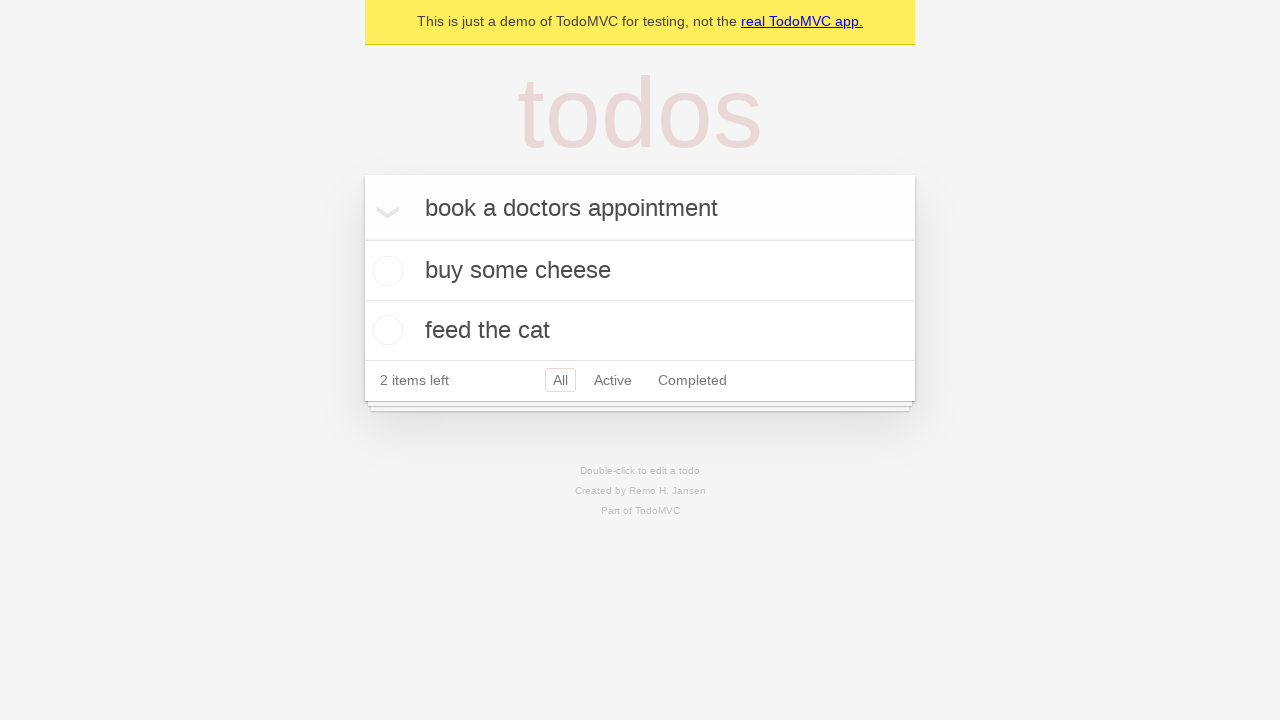

Pressed Enter to create third todo on internal:attr=[placeholder="What needs to be done?"i]
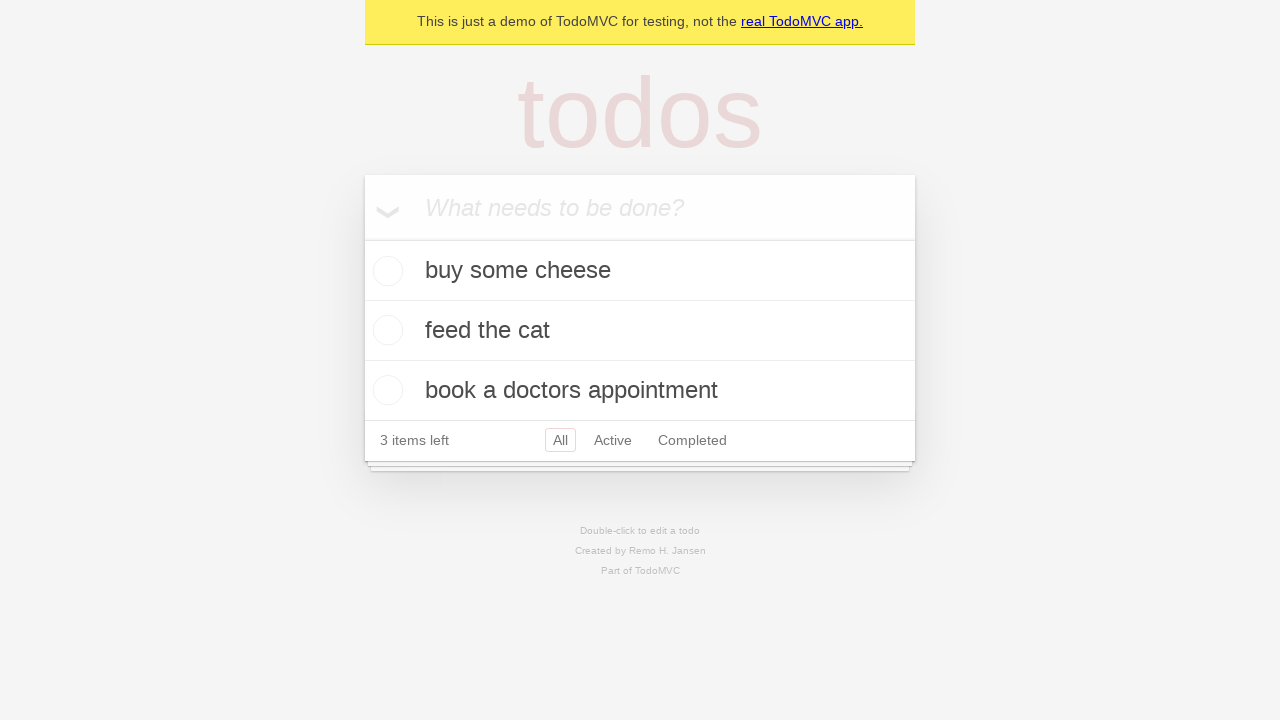

Waited for all three todos to be created
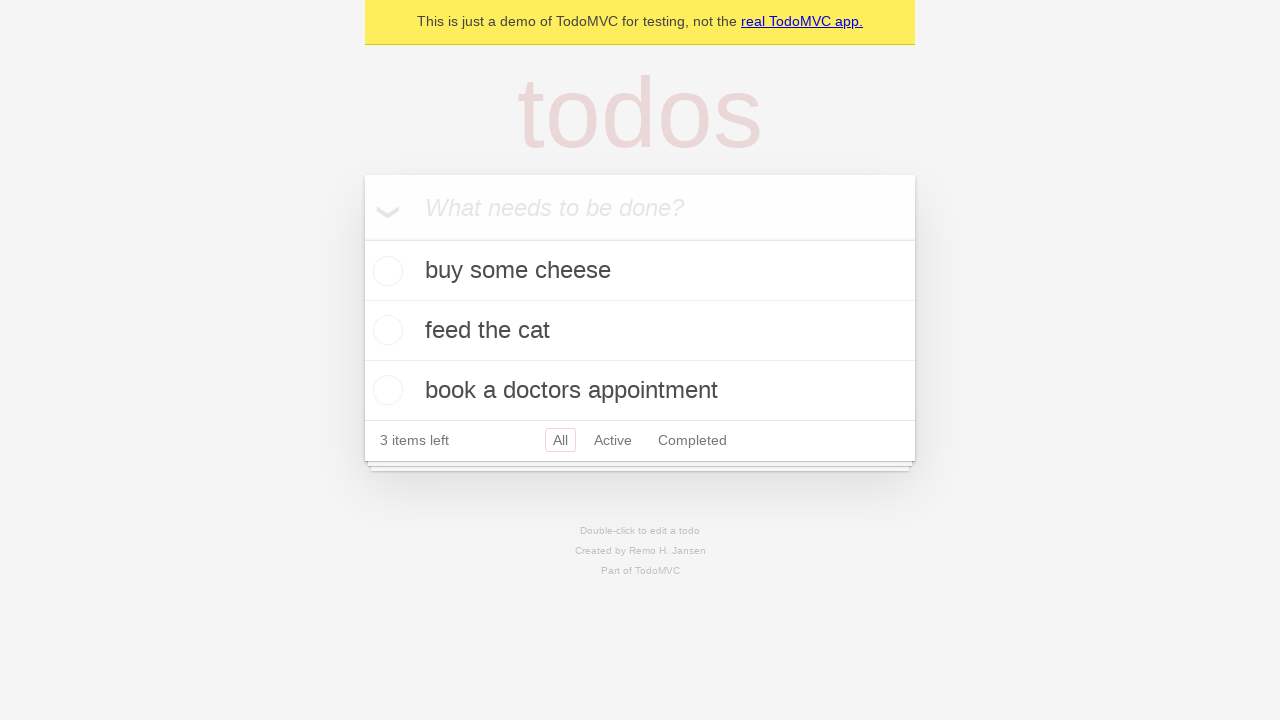

Checked the second todo item at (385, 330) on internal:testid=[data-testid="todo-item"s] >> nth=1 >> internal:role=checkbox
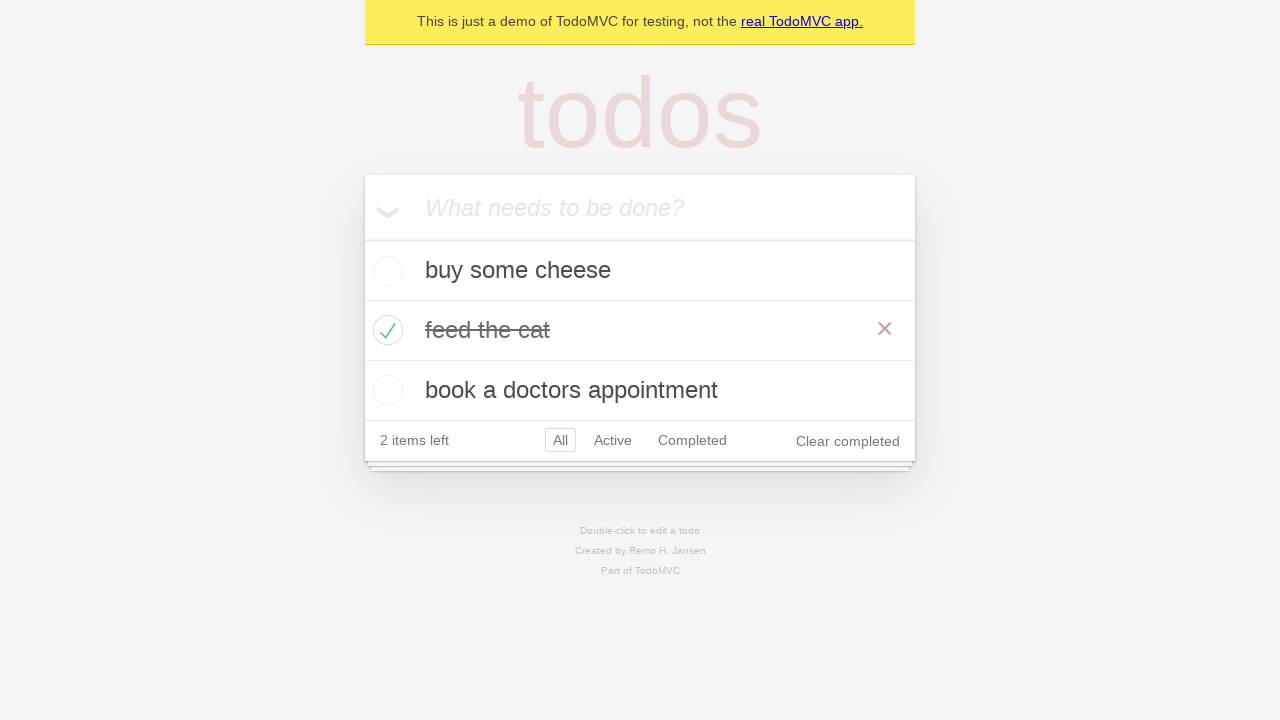

Clicked 'All' filter at (560, 440) on internal:role=link[name="All"i]
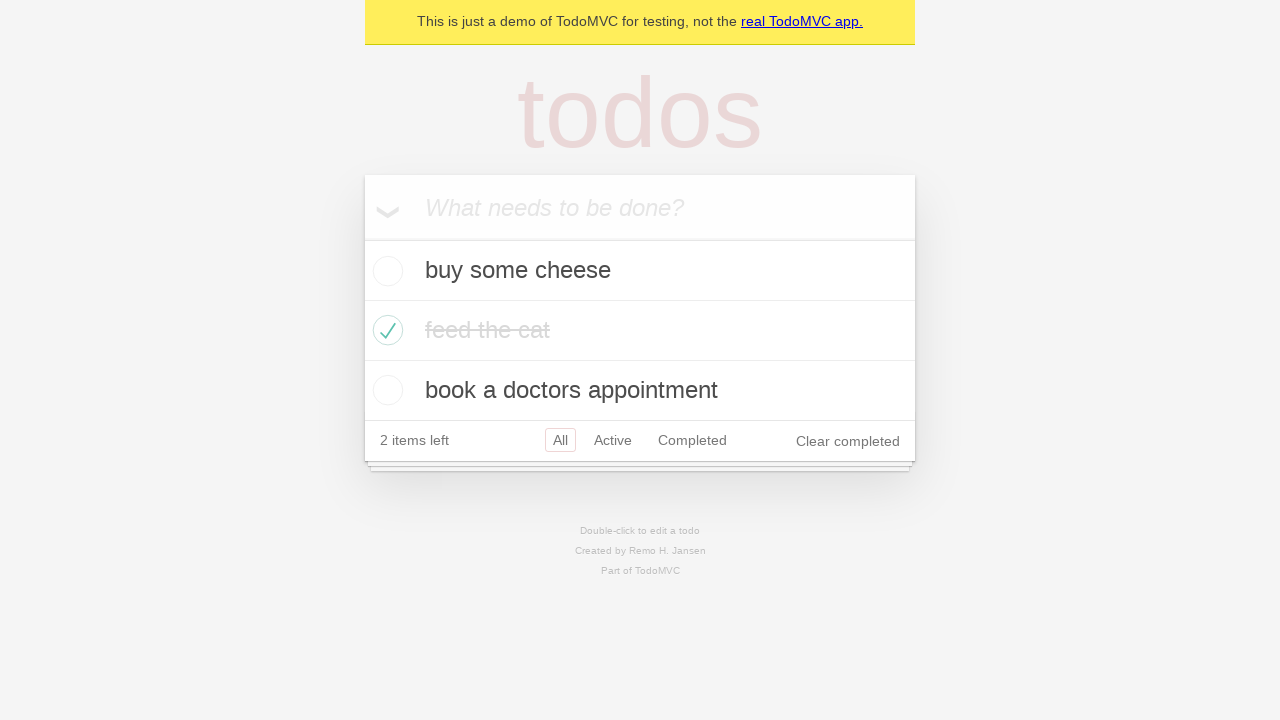

Clicked 'Active' filter at (613, 440) on internal:role=link[name="Active"i]
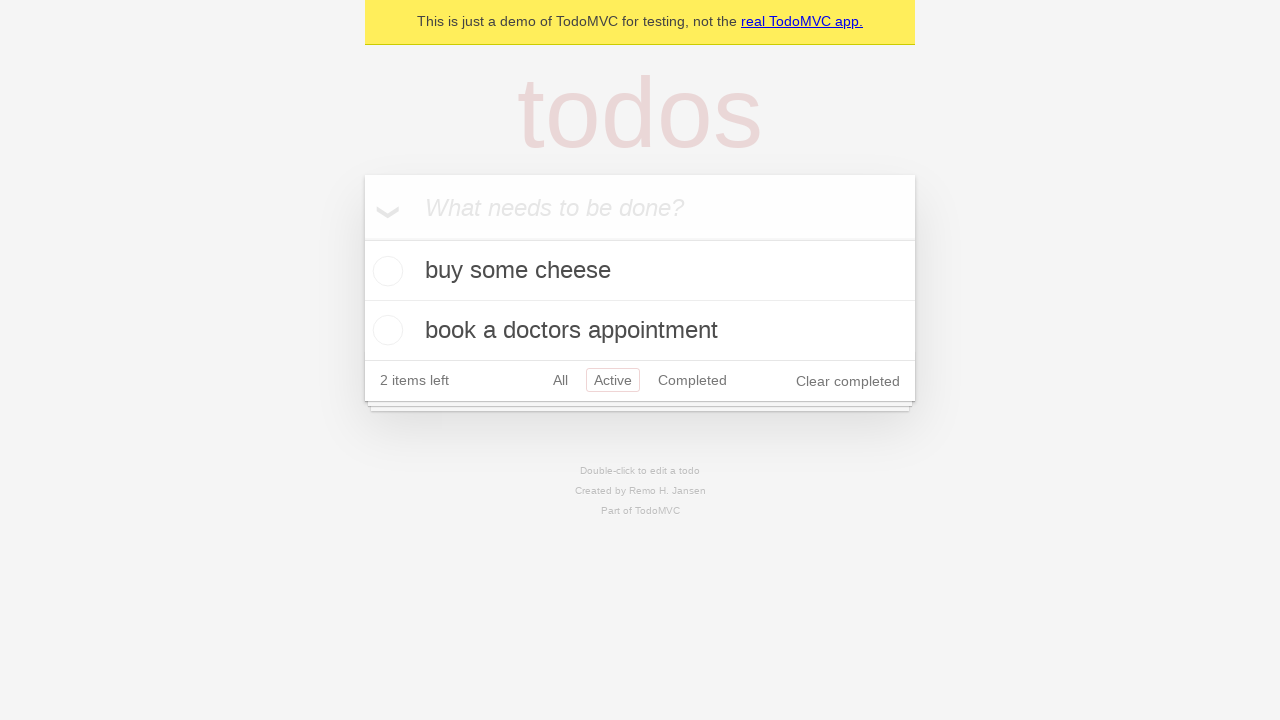

Clicked 'Completed' filter at (692, 380) on internal:role=link[name="Completed"i]
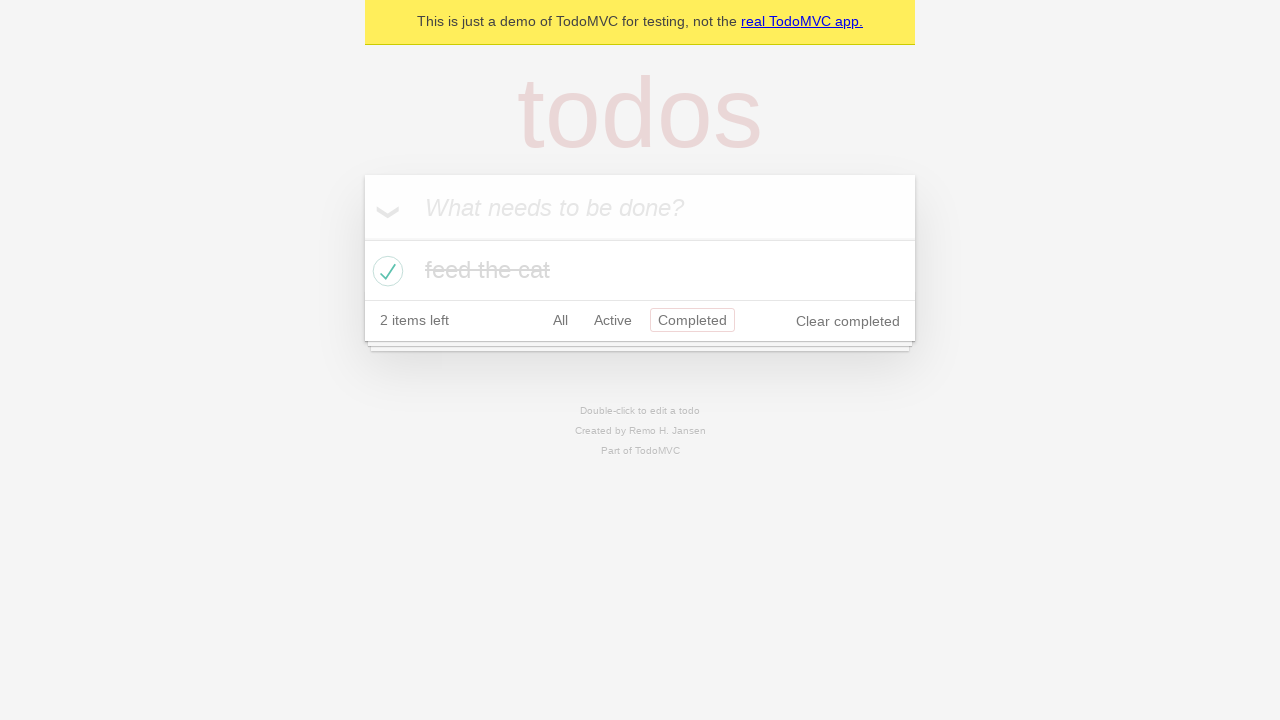

Navigated back using browser back button (from Completed to Active filter)
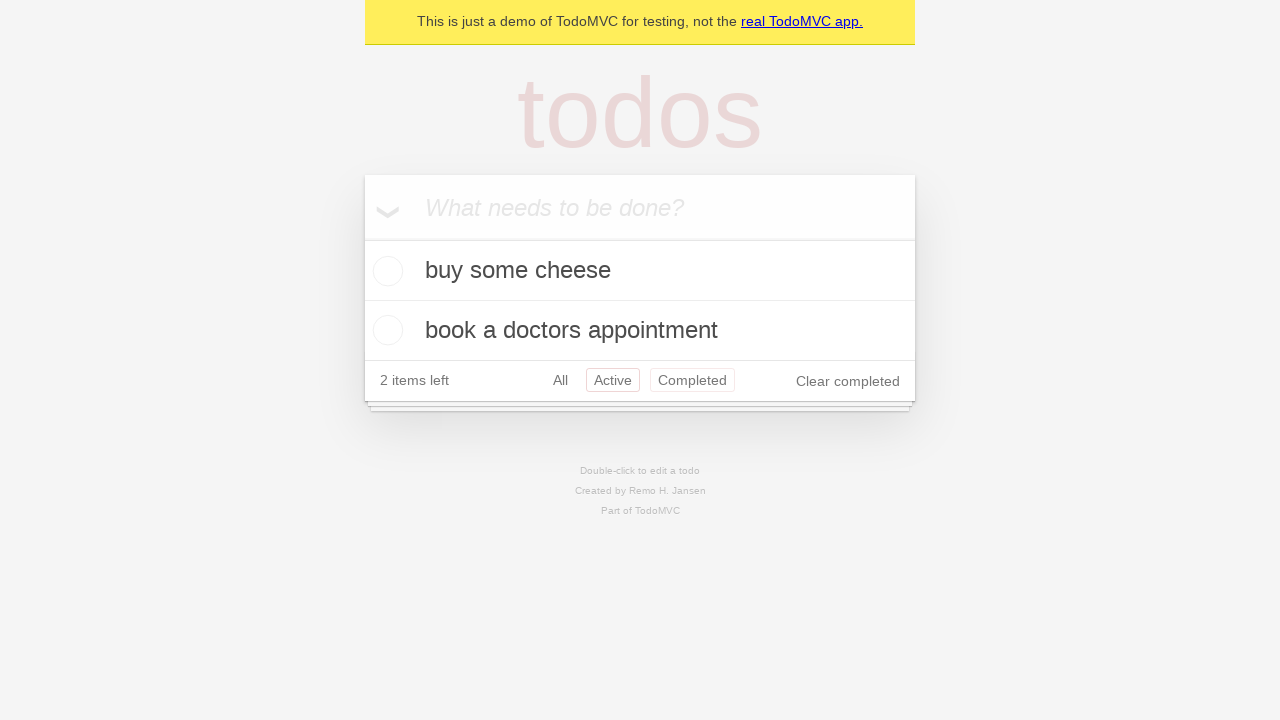

Navigated back using browser back button (from Active to All filter)
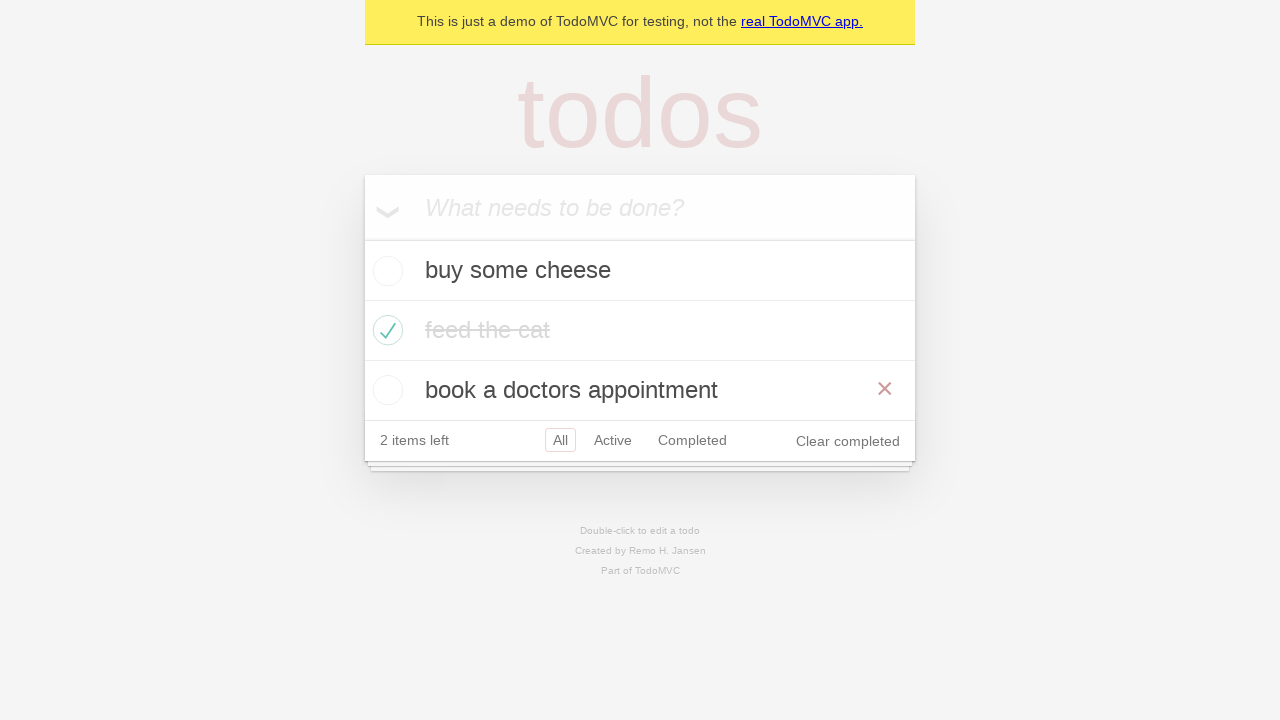

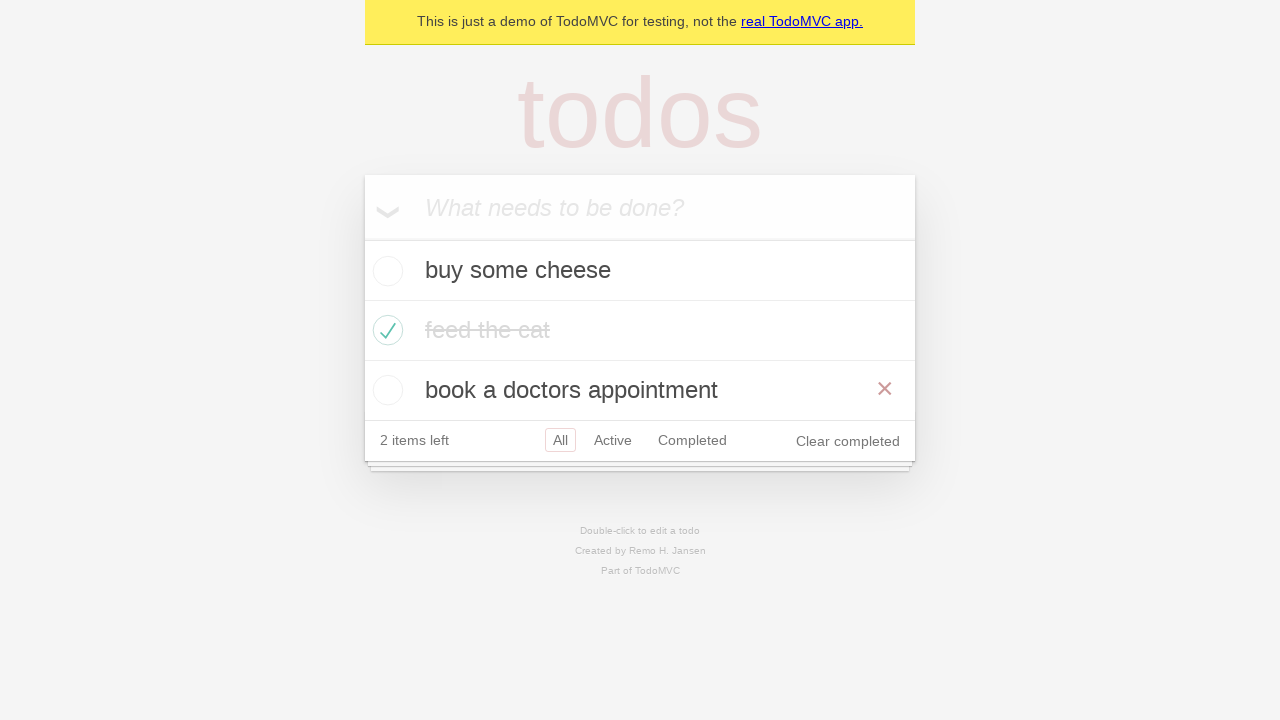